Tests dropdown functionality by navigating to the dropdown page and selecting an option by index

Starting URL: https://the-internet.herokuapp.com/

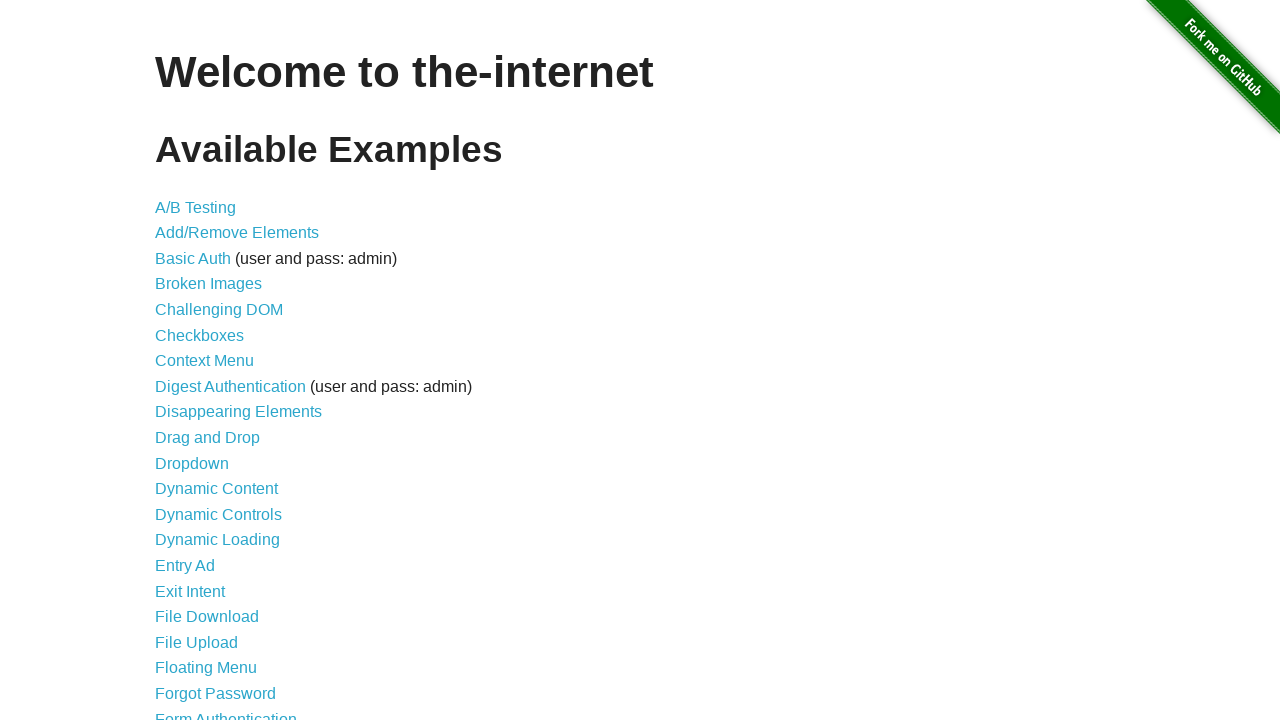

Clicked on Dropdown link to navigate to dropdown page at (192, 463) on xpath=//*[@id='content']/ul/li[11]/a
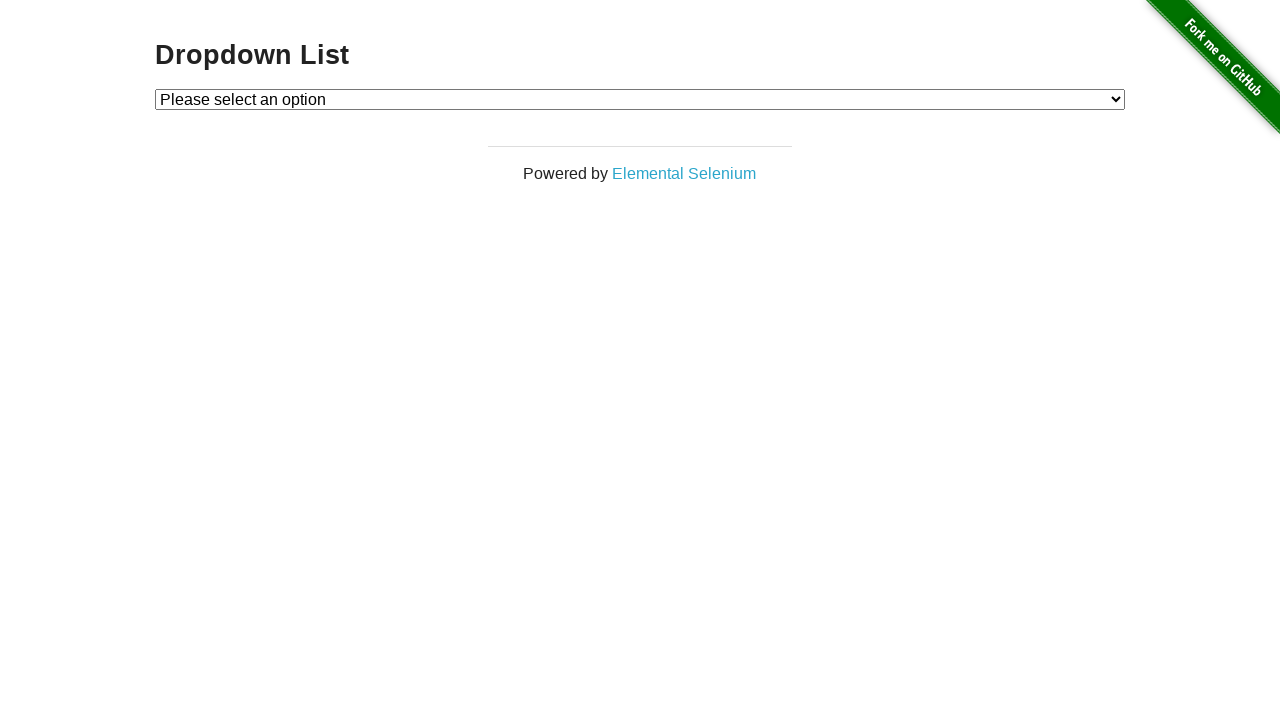

Dropdown element loaded and is visible
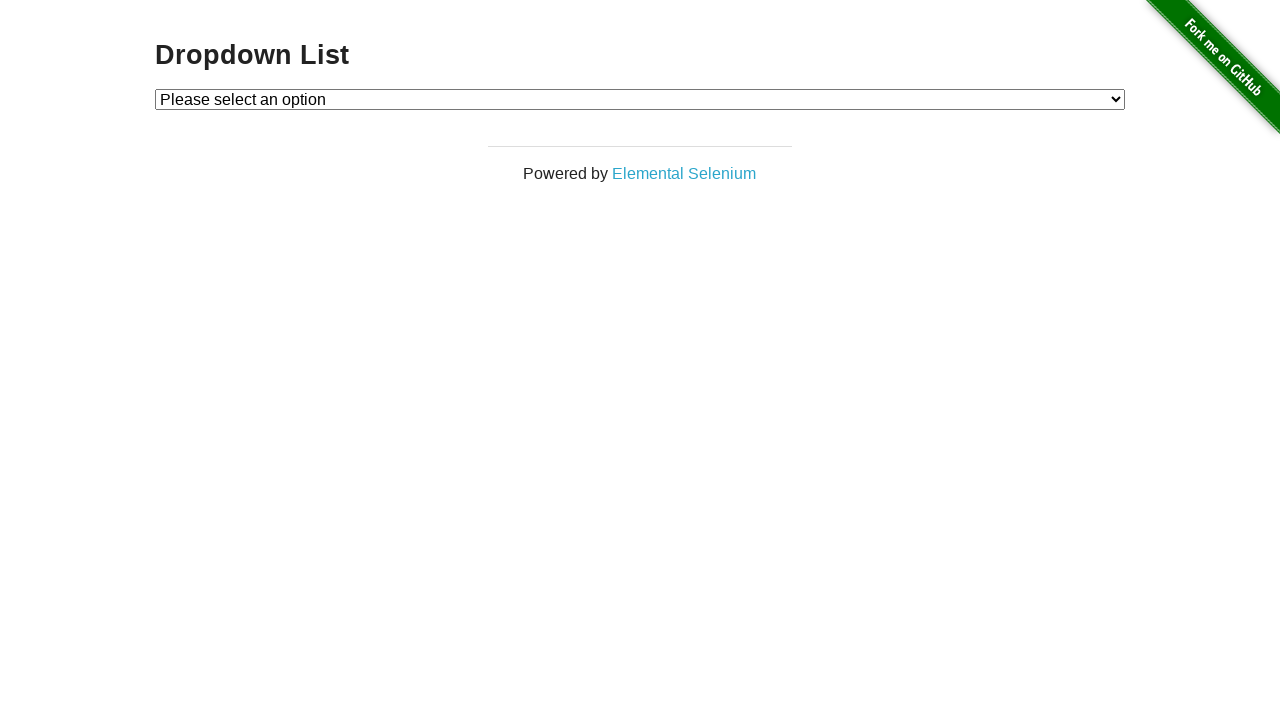

Selected Option 1 from dropdown by index on #dropdown
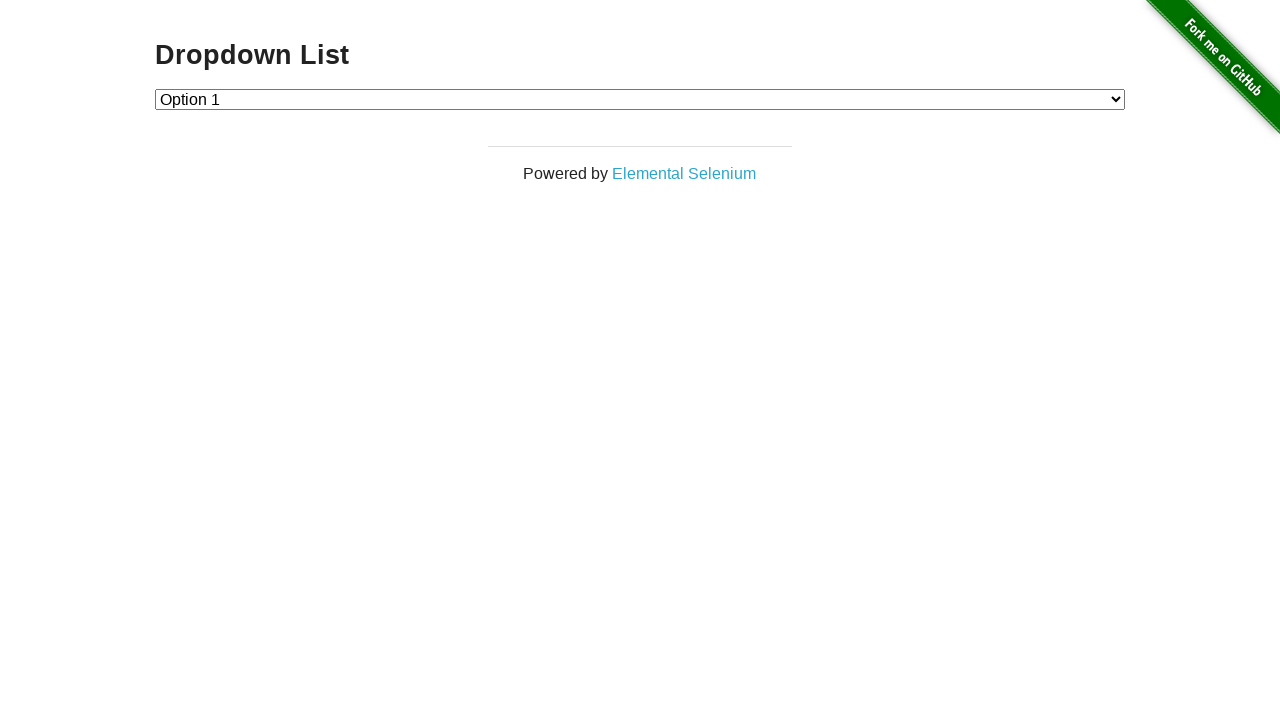

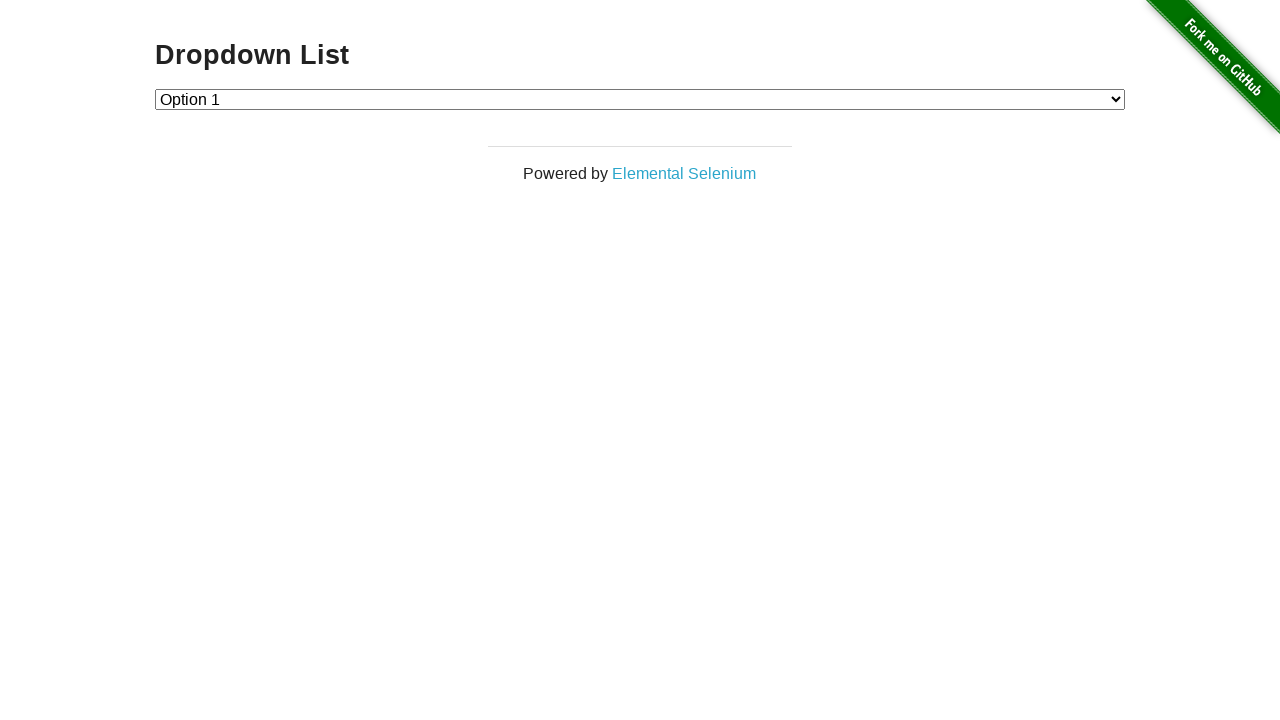